Tests checkbox functionality by verifying initial states of checkboxes, clicking them to change states, and ensuring checkboxes are checked at the end using conditional logic.

Starting URL: https://the-internet.herokuapp.com/checkboxes

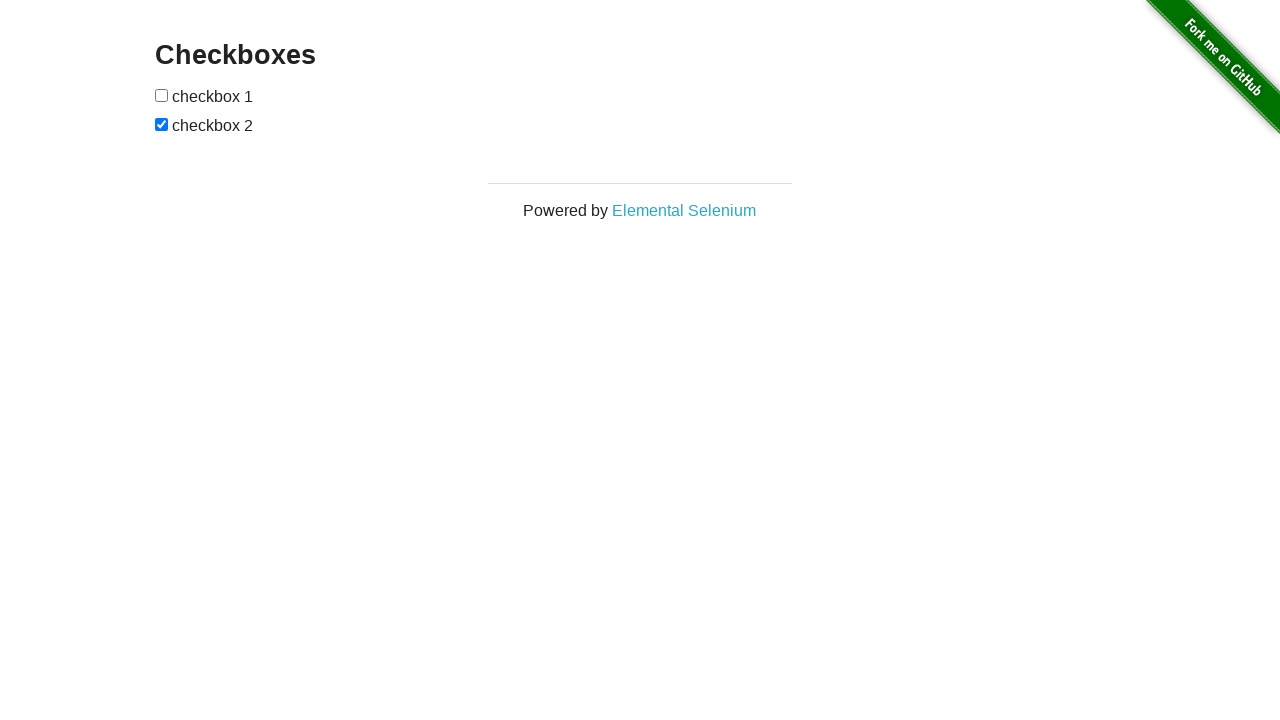

Verified first checkbox is not selected
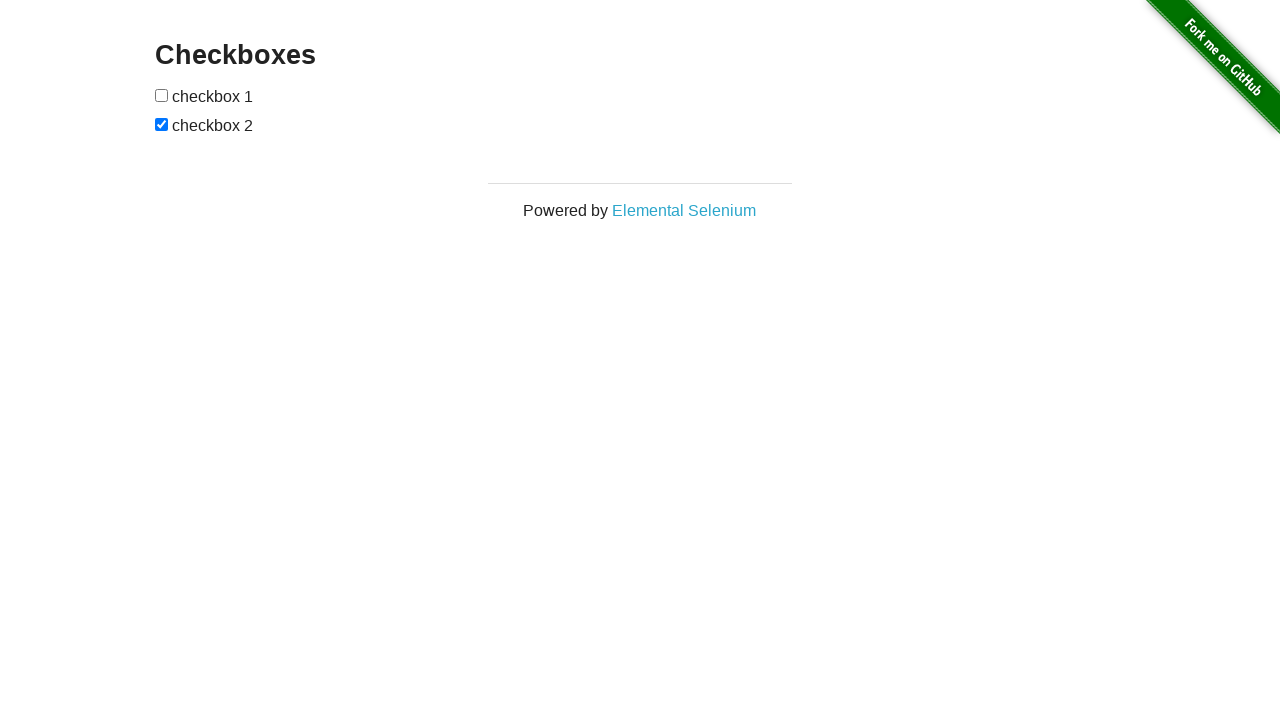

Verified second checkbox is selected
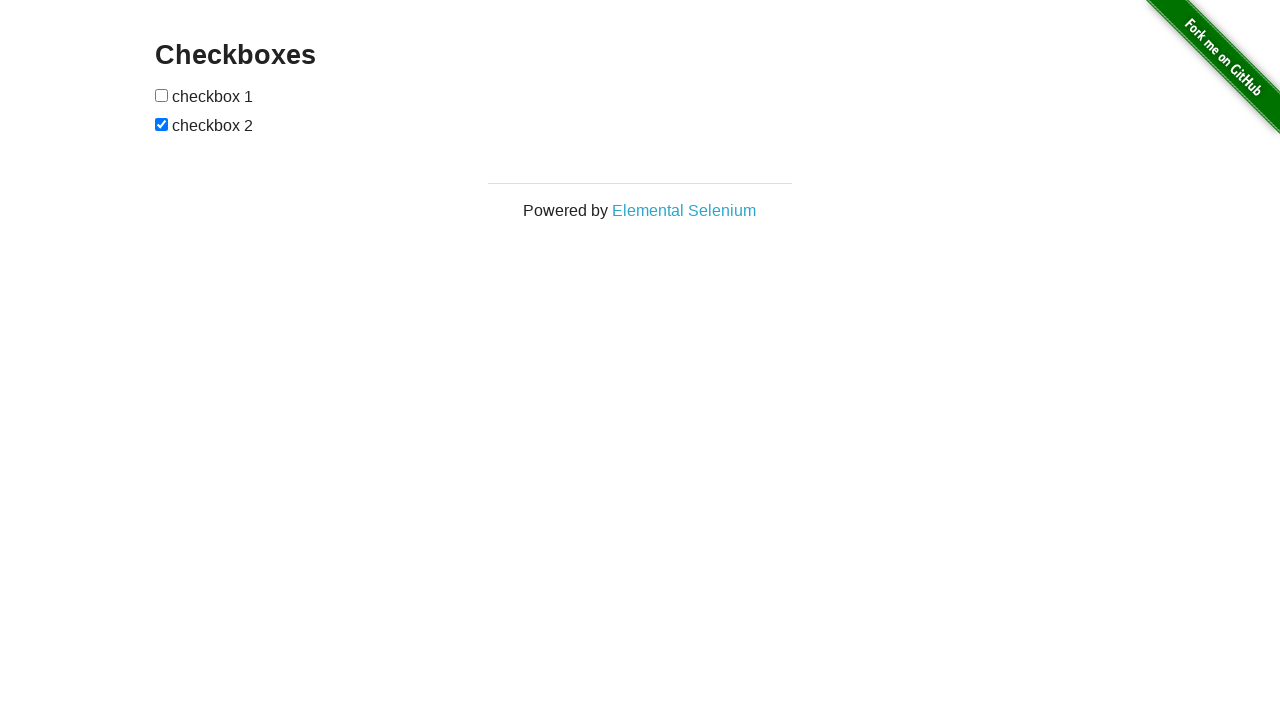

Clicked first checkbox to check it at (162, 95) on (//input[@type='checkbox'])[1]
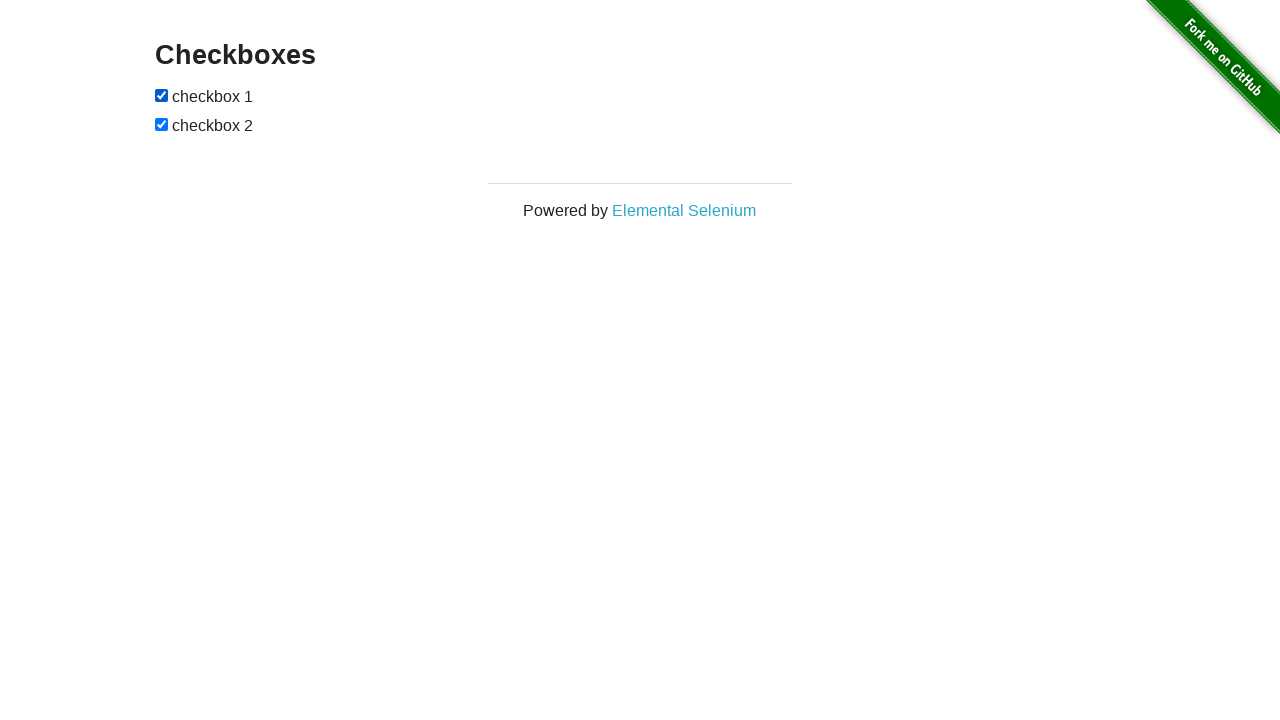

Verified first checkbox is now checked
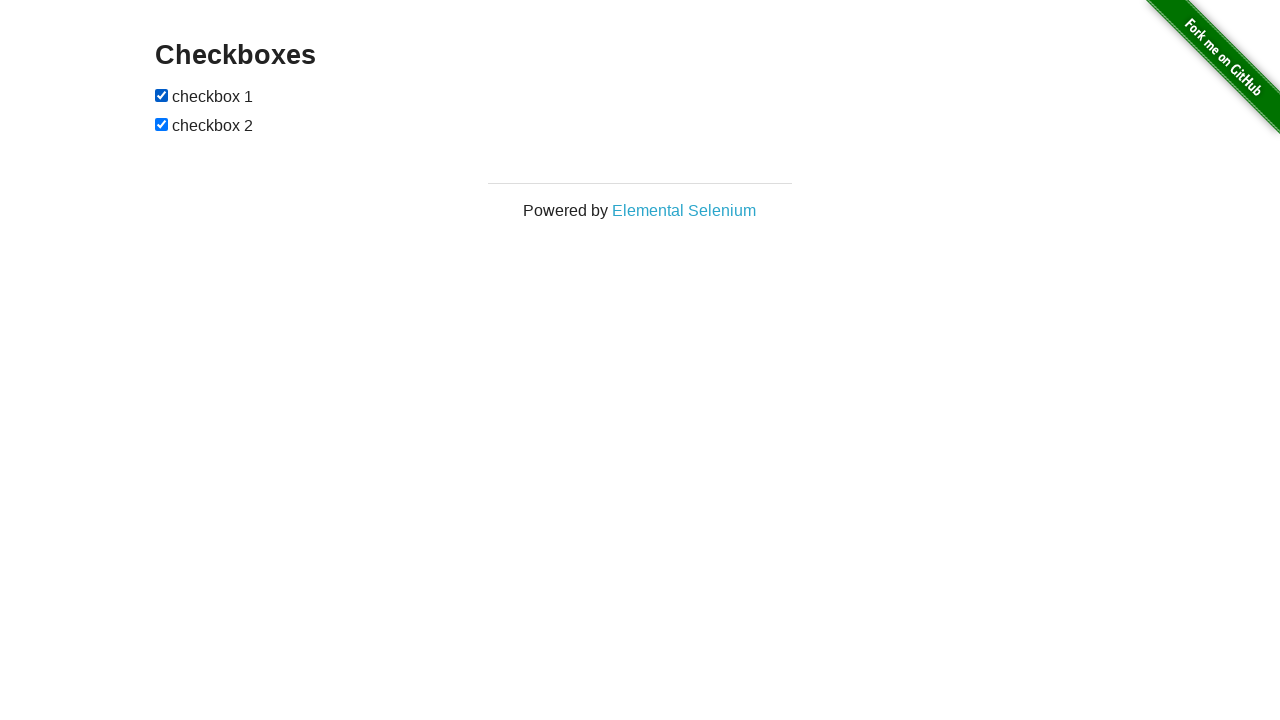

Clicked second checkbox to uncheck it at (162, 124) on (//input[@type='checkbox'])[2]
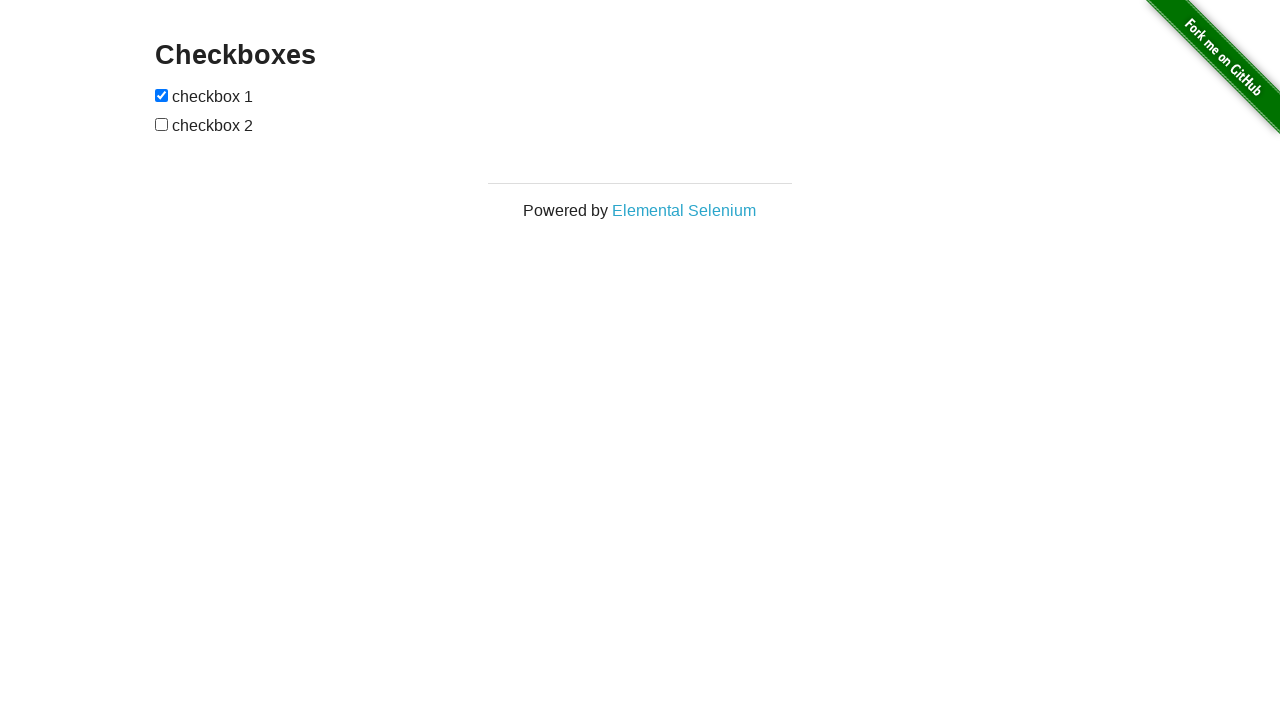

Verified second checkbox is now unchecked
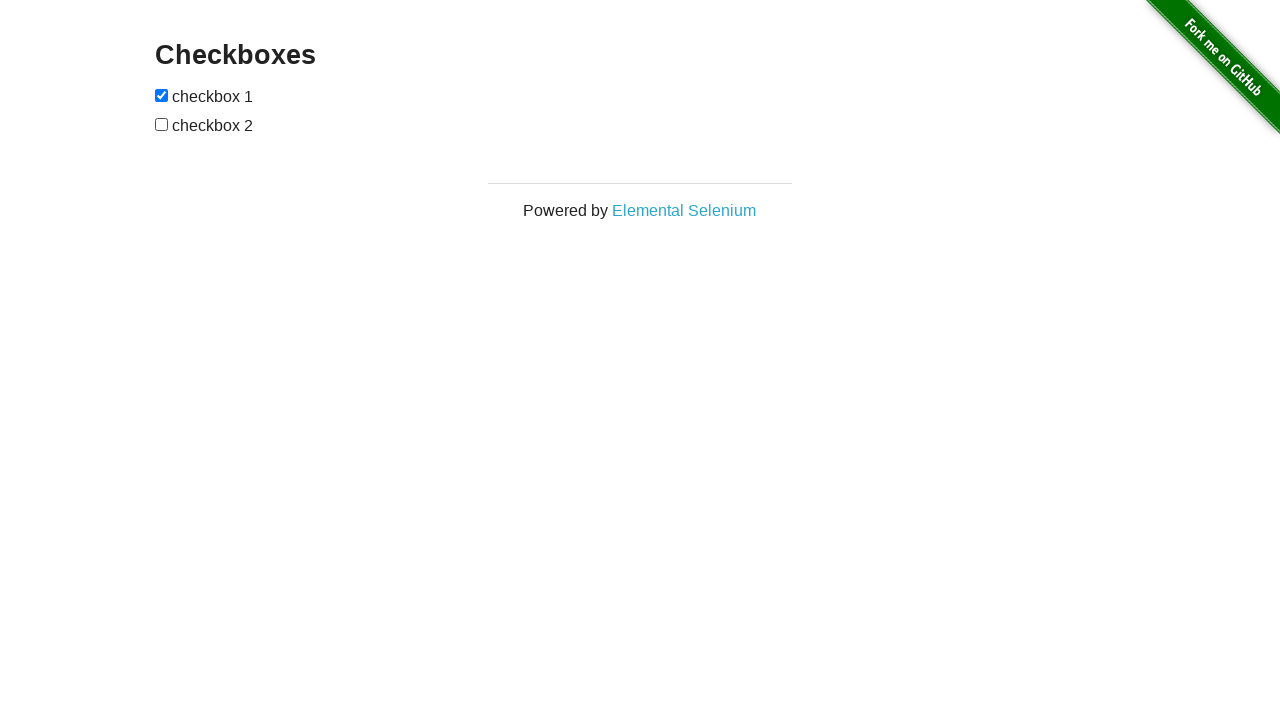

Clicked second checkbox to ensure it is checked at (162, 124) on (//input[@type='checkbox'])[2]
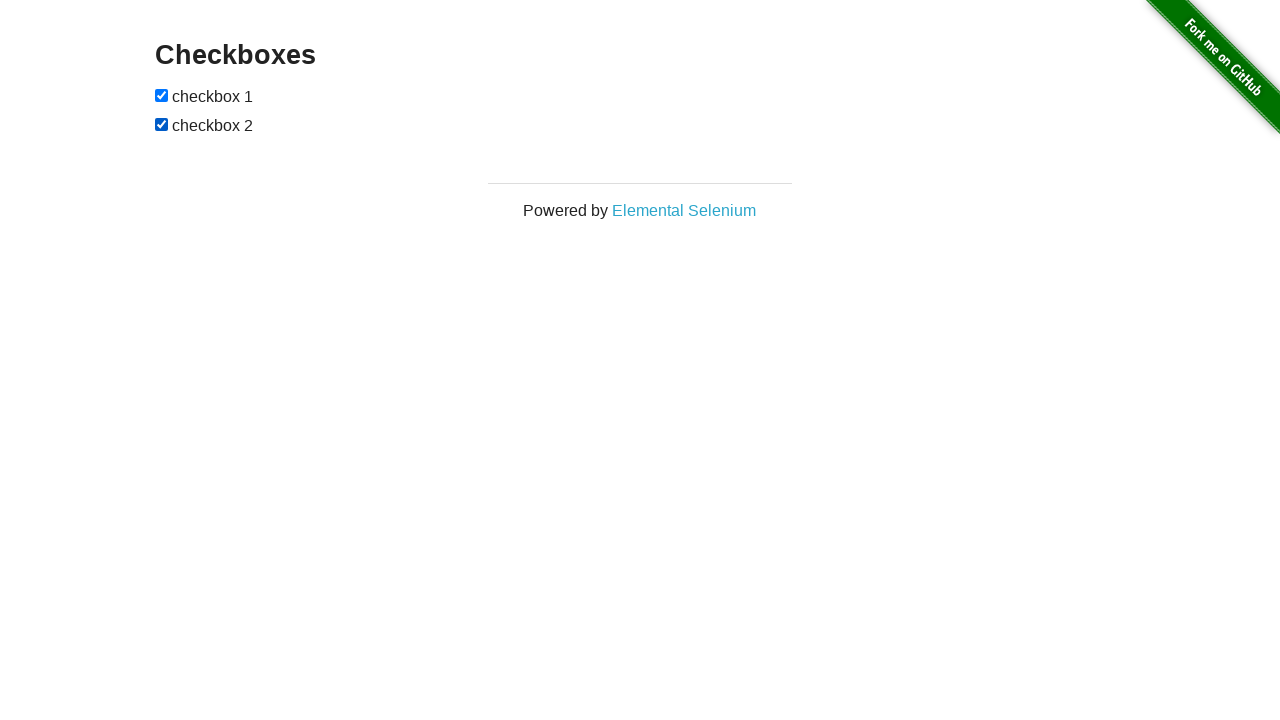

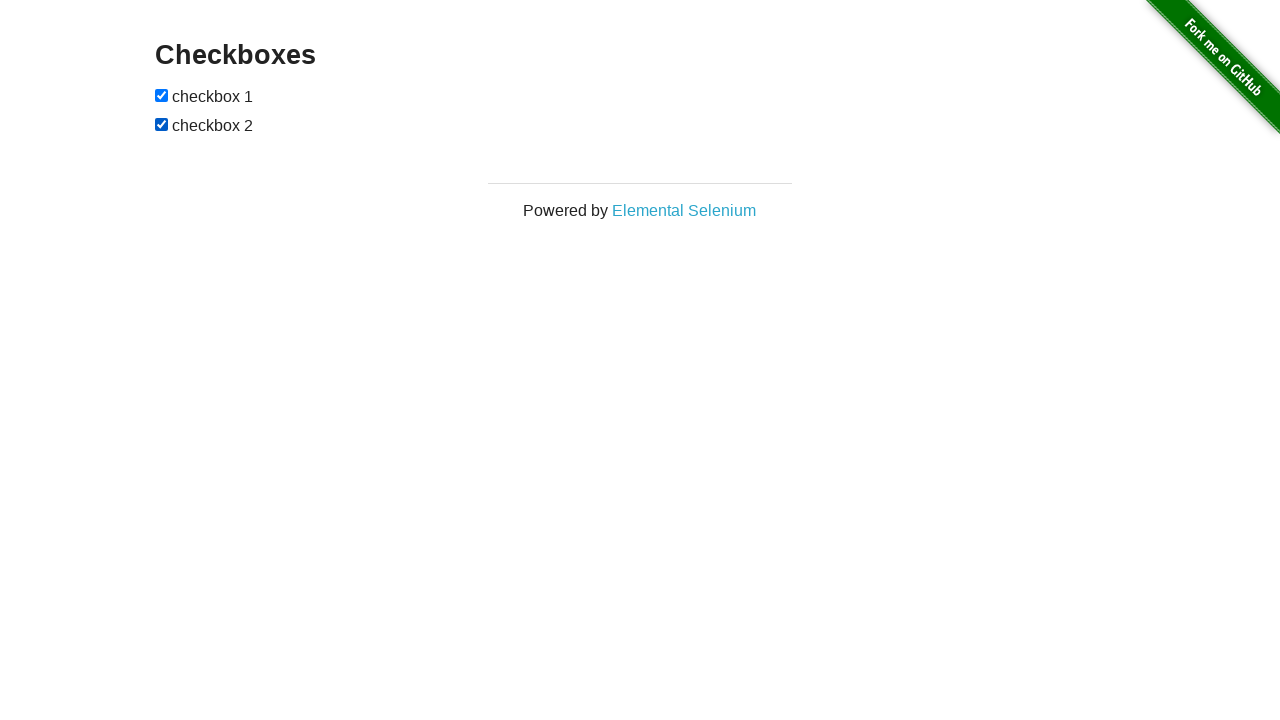